Tests sending a TAB key press using keyboard actions and verifies that the page displays the correct key press result.

Starting URL: http://the-internet.herokuapp.com/key_presses

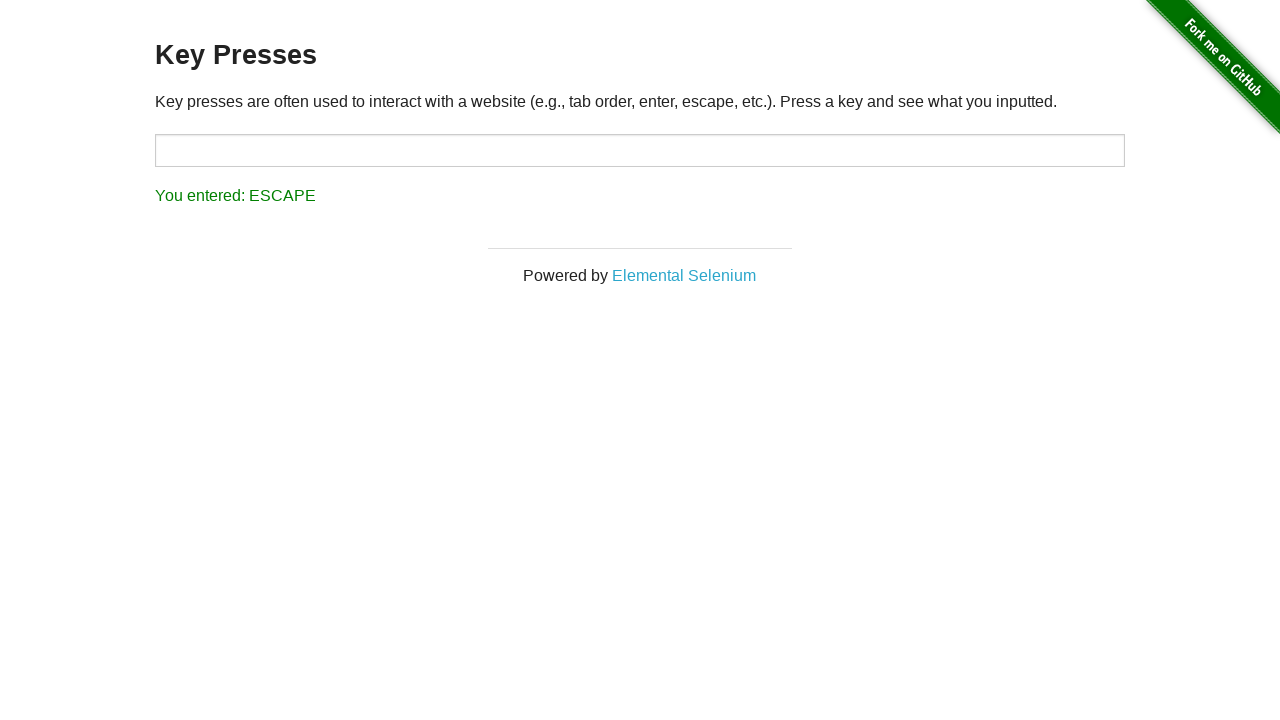

Pressed TAB key
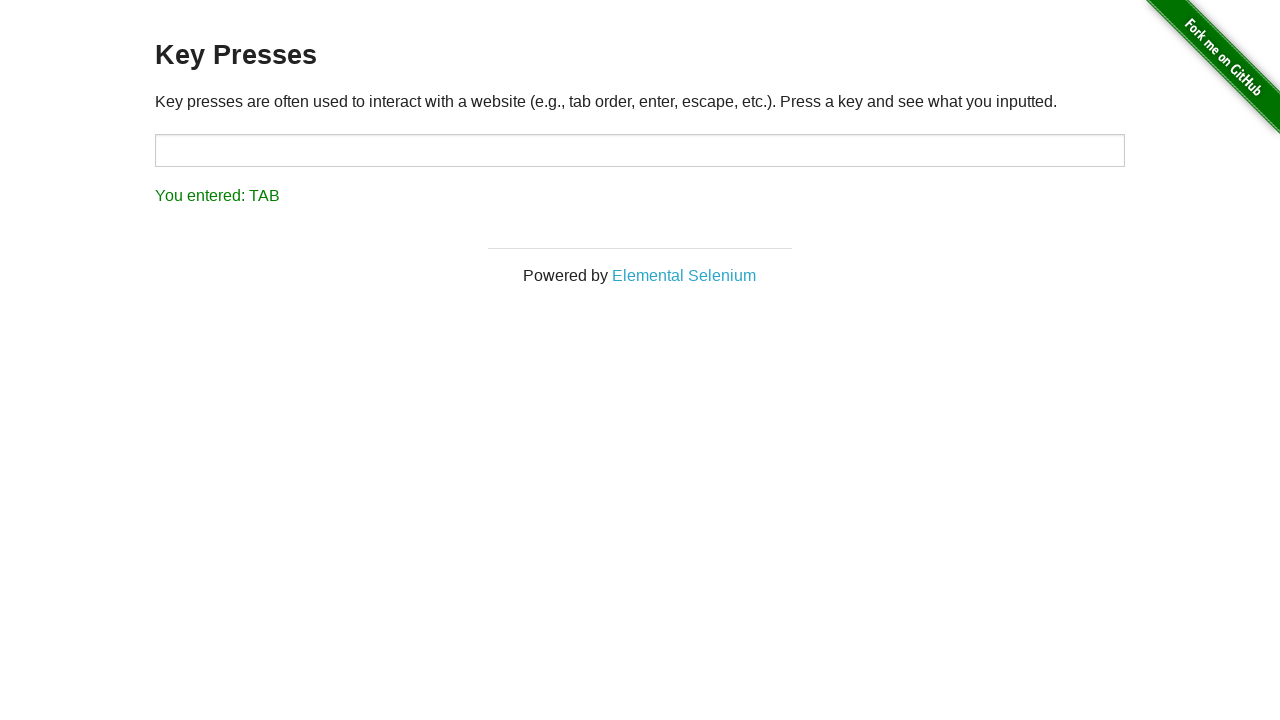

Result element loaded
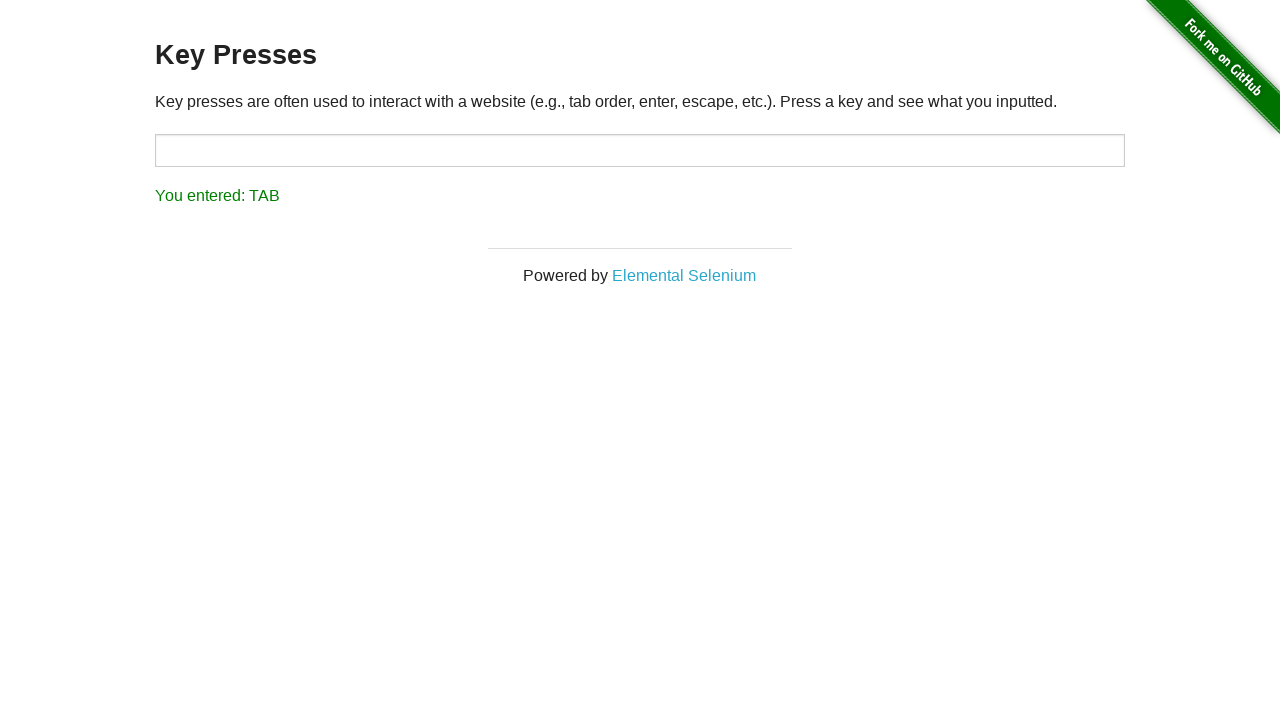

Retrieved result text content
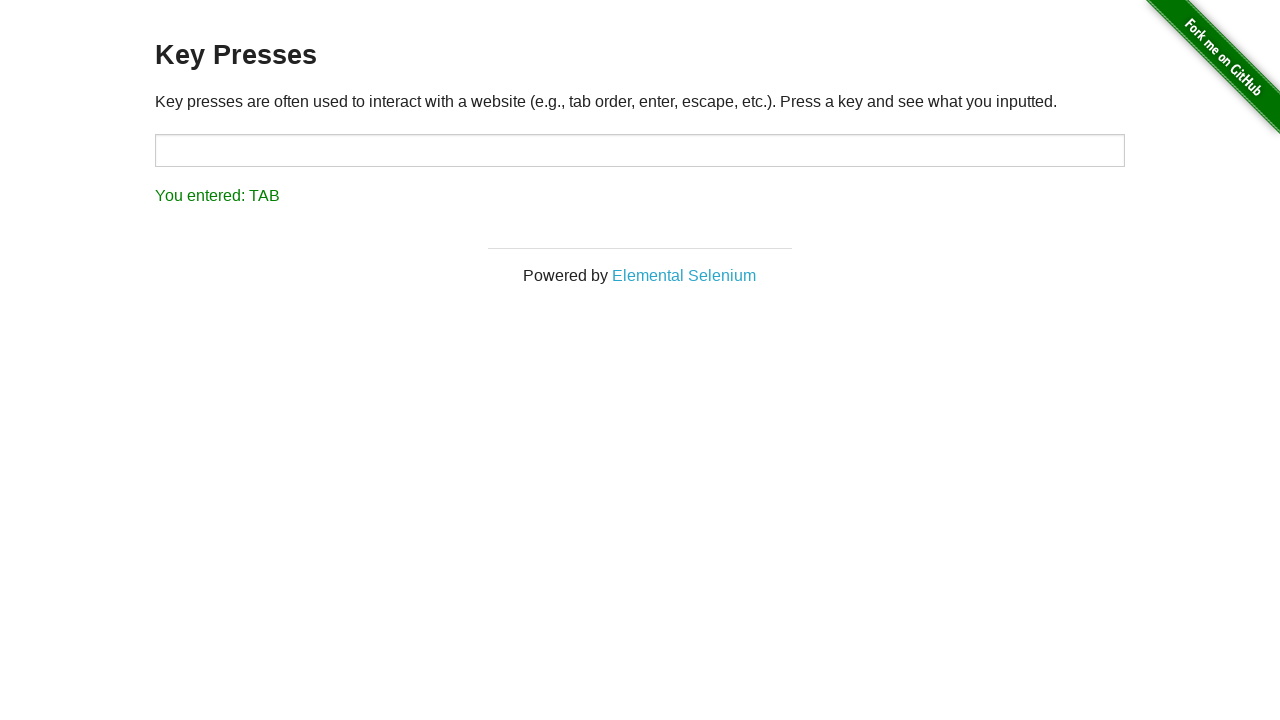

Verified result text shows 'You entered: TAB'
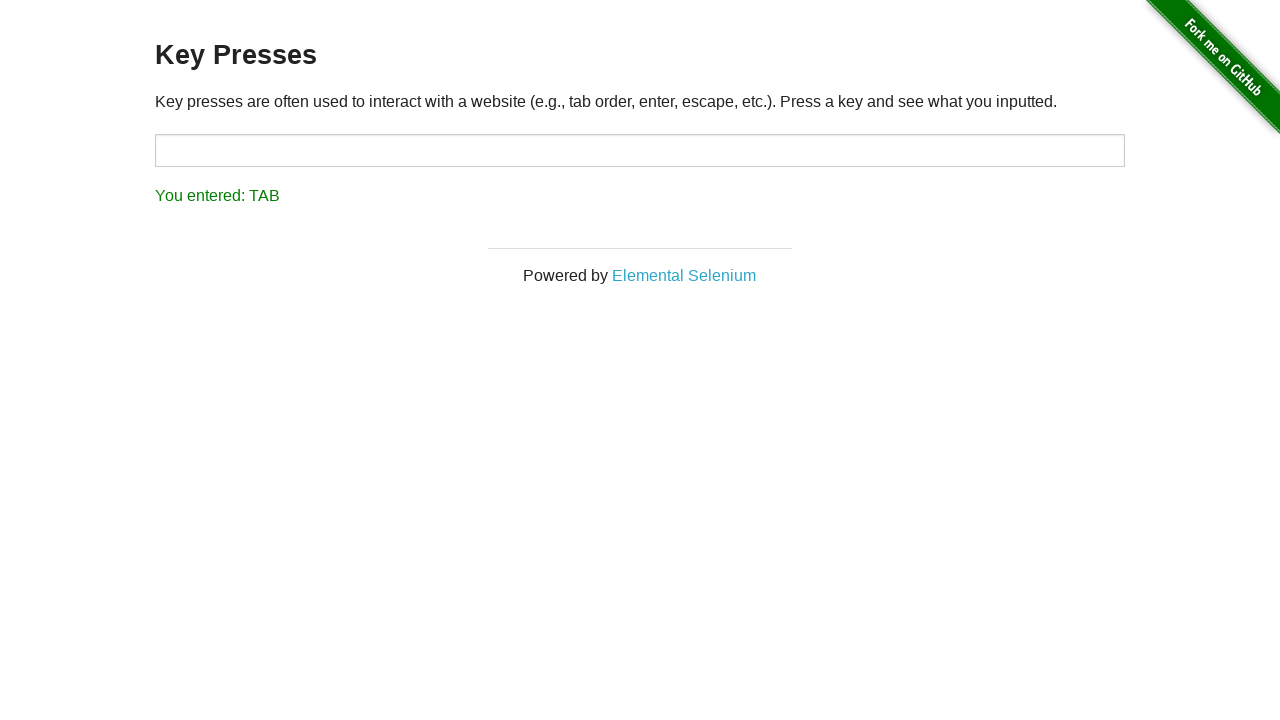

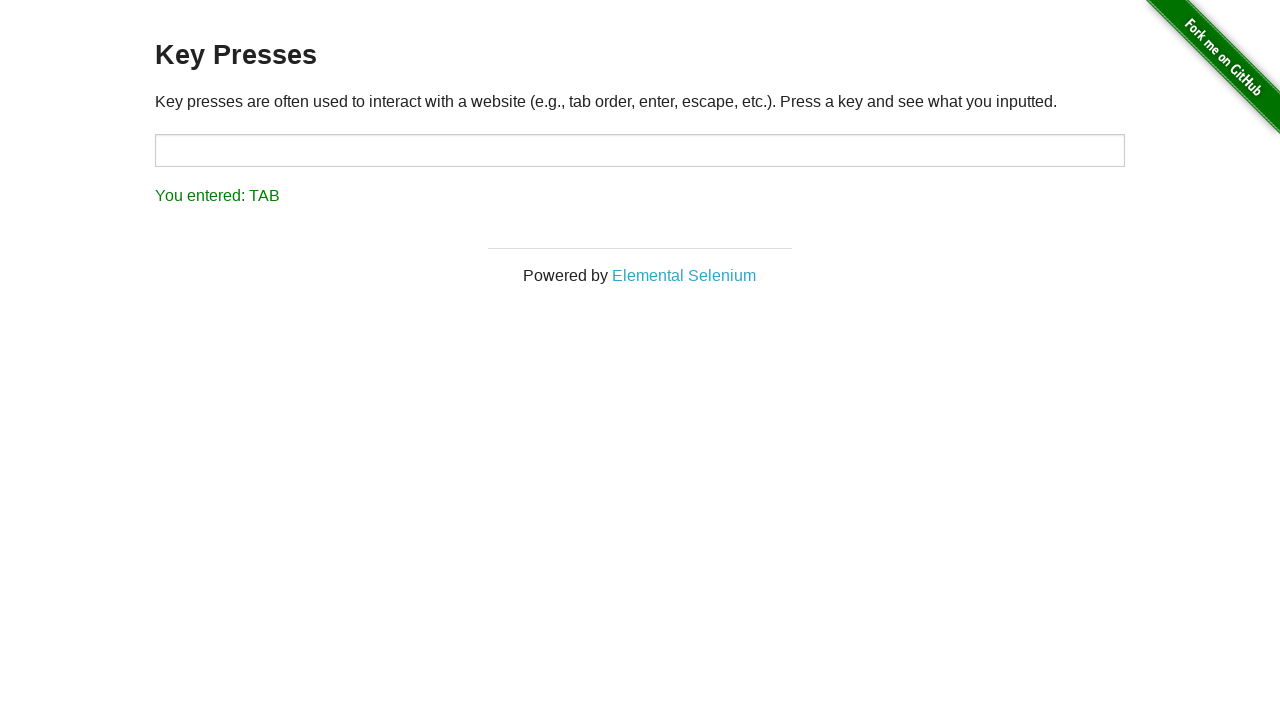